Navigates to Mars NASA news site and waits for news content to load, verifying the presence of news articles

Starting URL: https://data-class-mars.s3.amazonaws.com/Mars/index.html

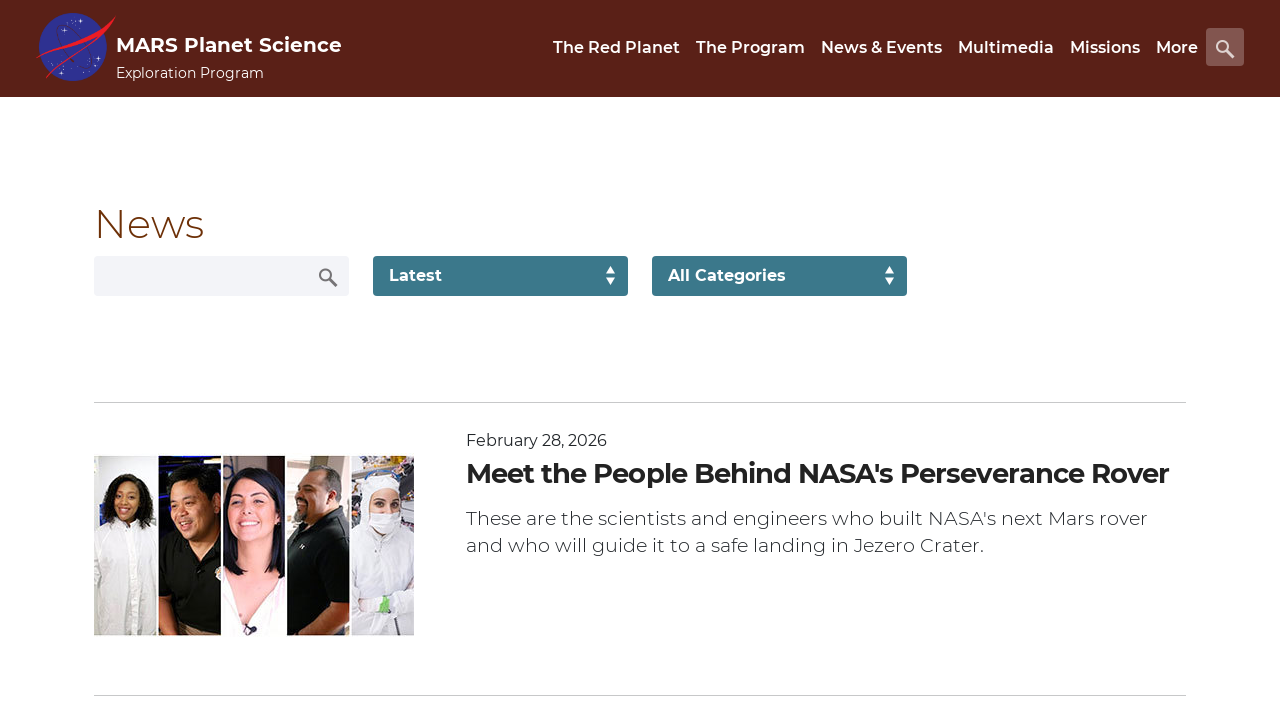

Navigated to Mars NASA news site
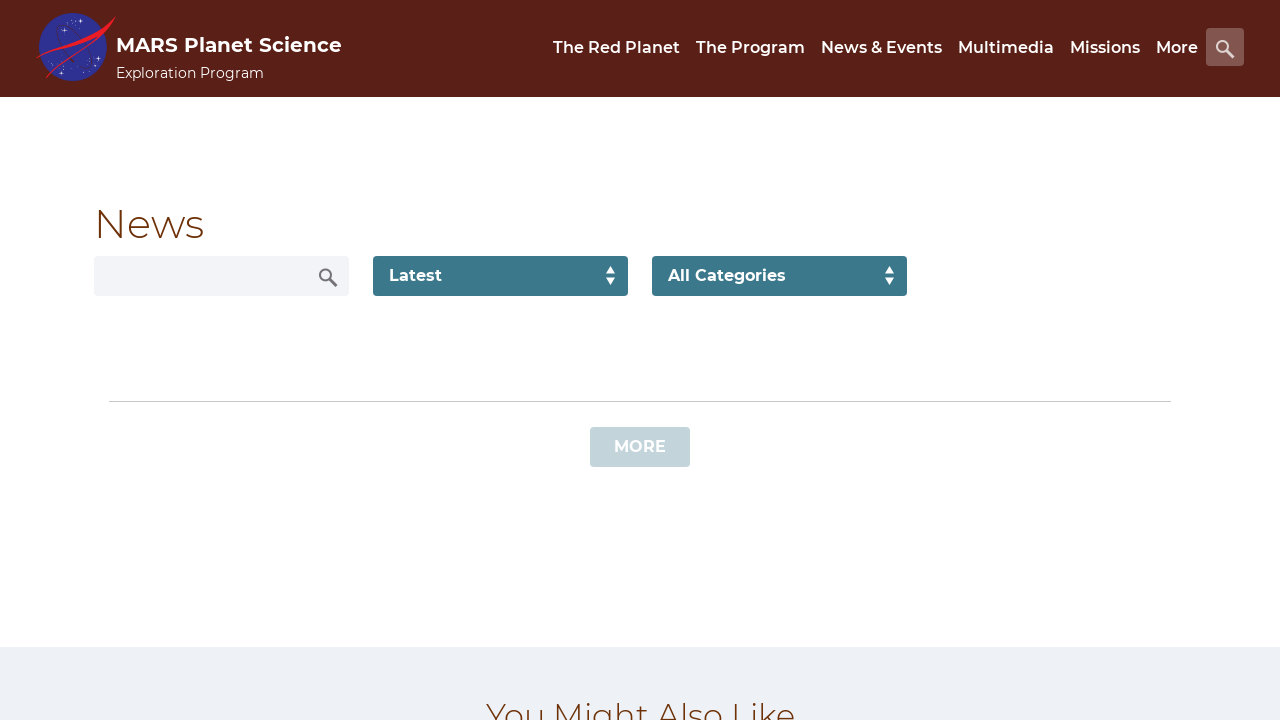

News content list loaded successfully
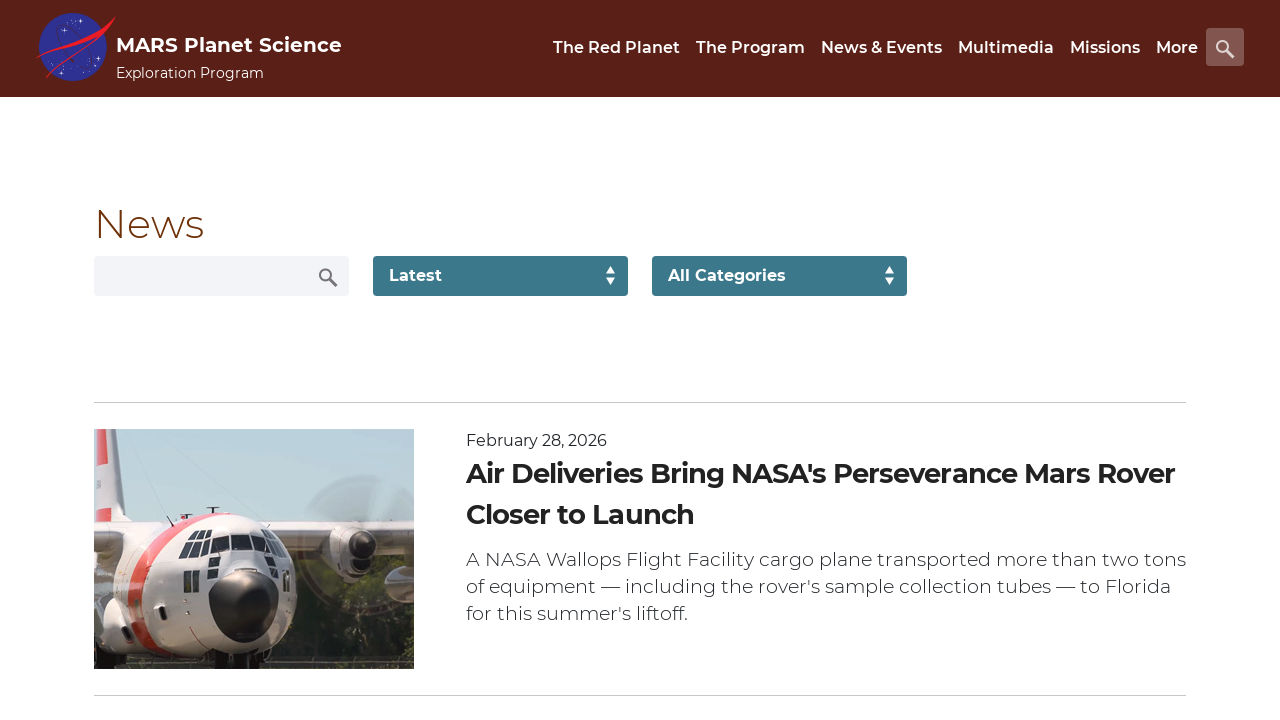

News article titles are present on the page
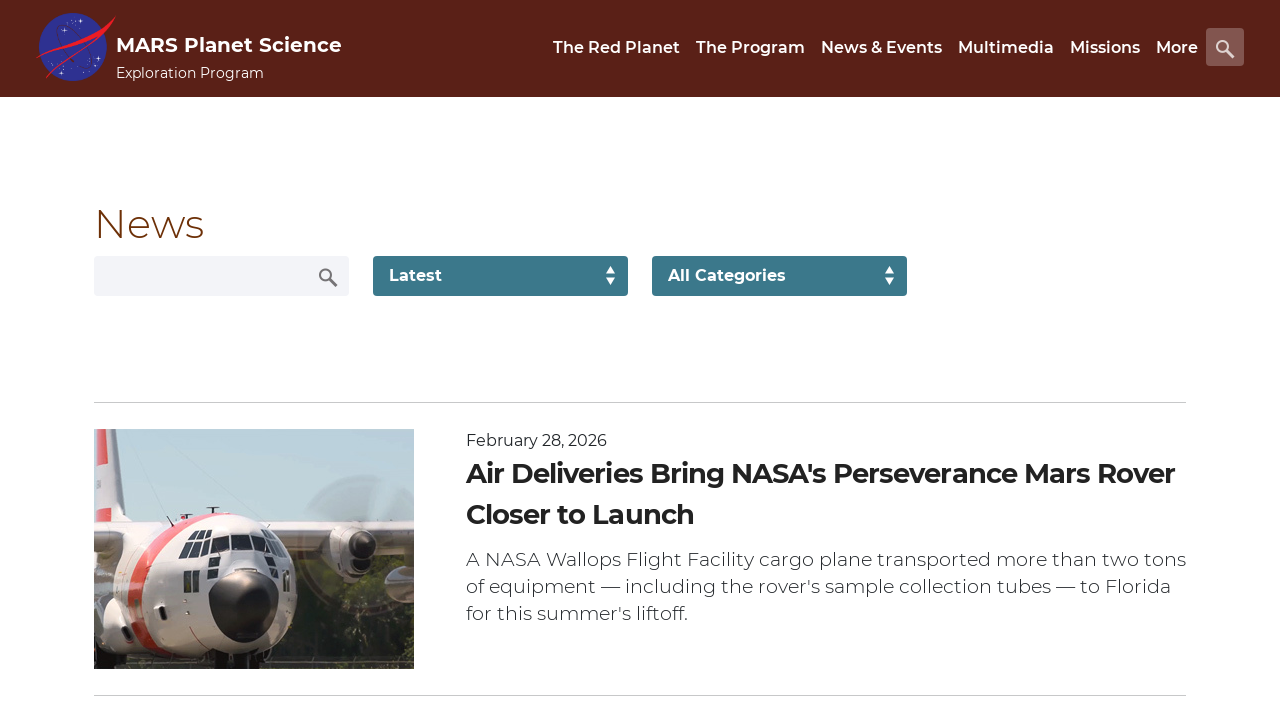

News article body content is present on the page
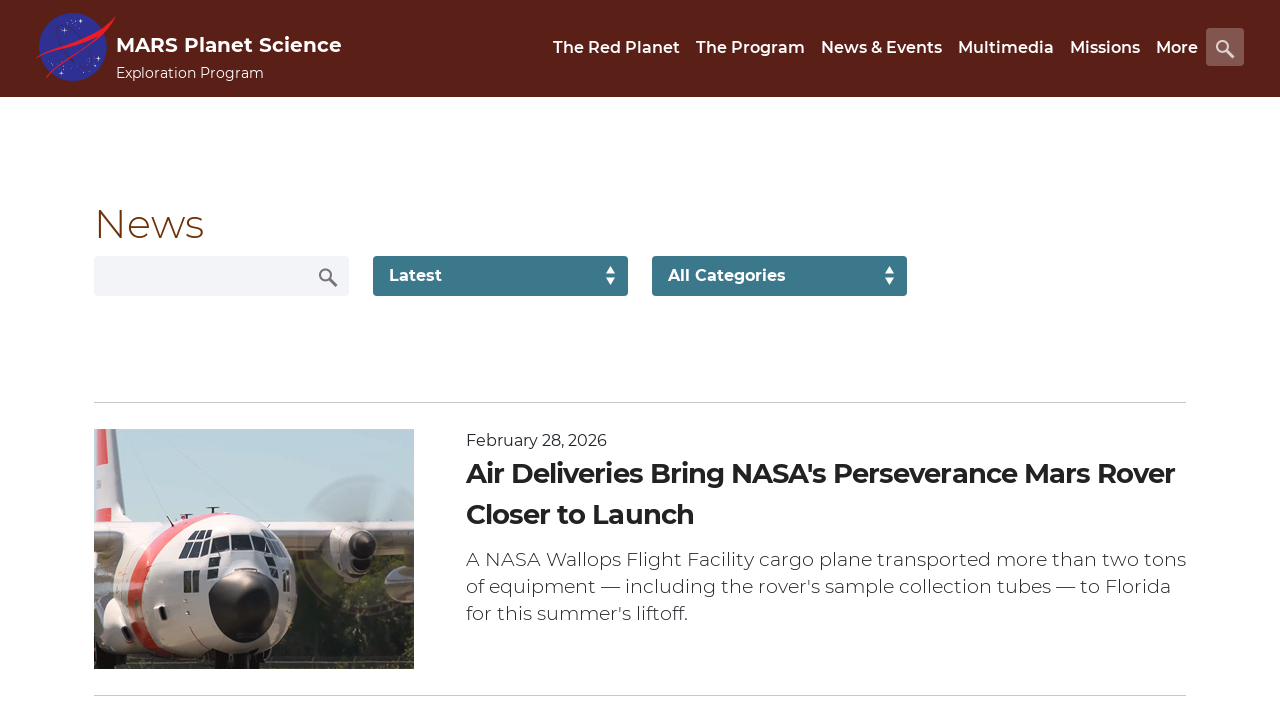

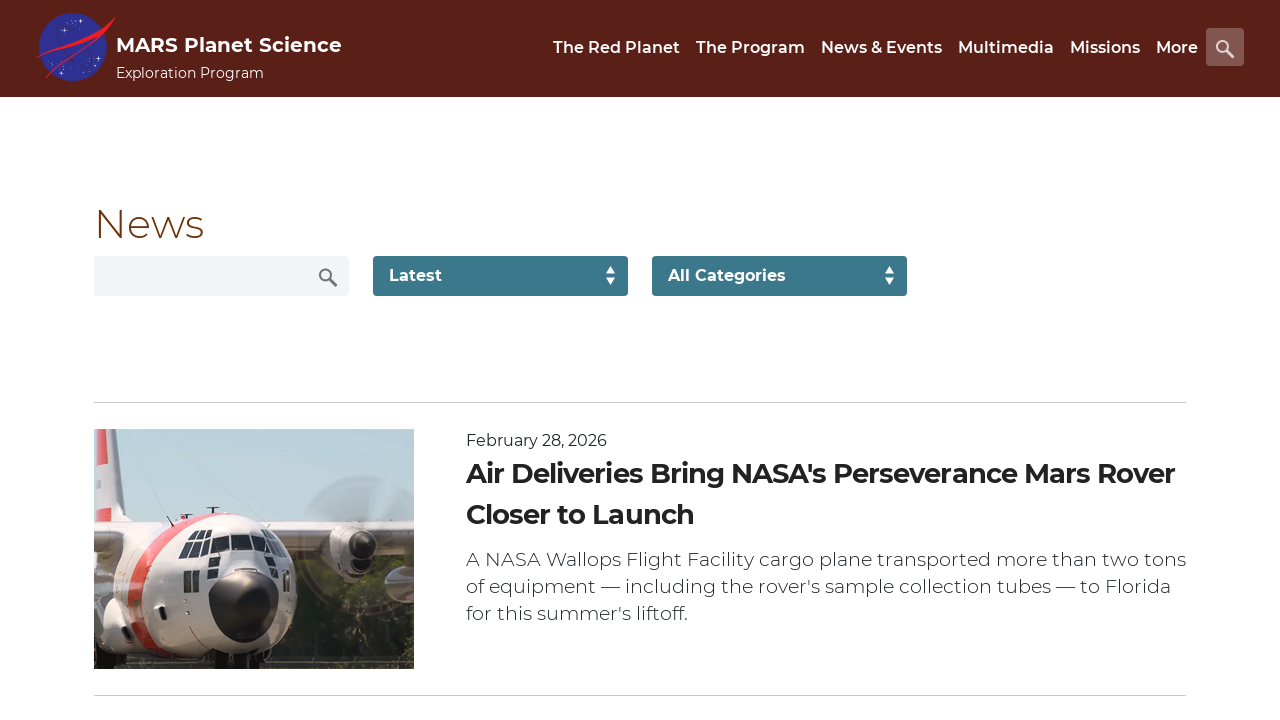